Tests file upload functionality by selecting a file via the file input field and clicking the upload button, then verifies the "File Uploaded!" success message is displayed.

Starting URL: https://the-internet.herokuapp.com/upload

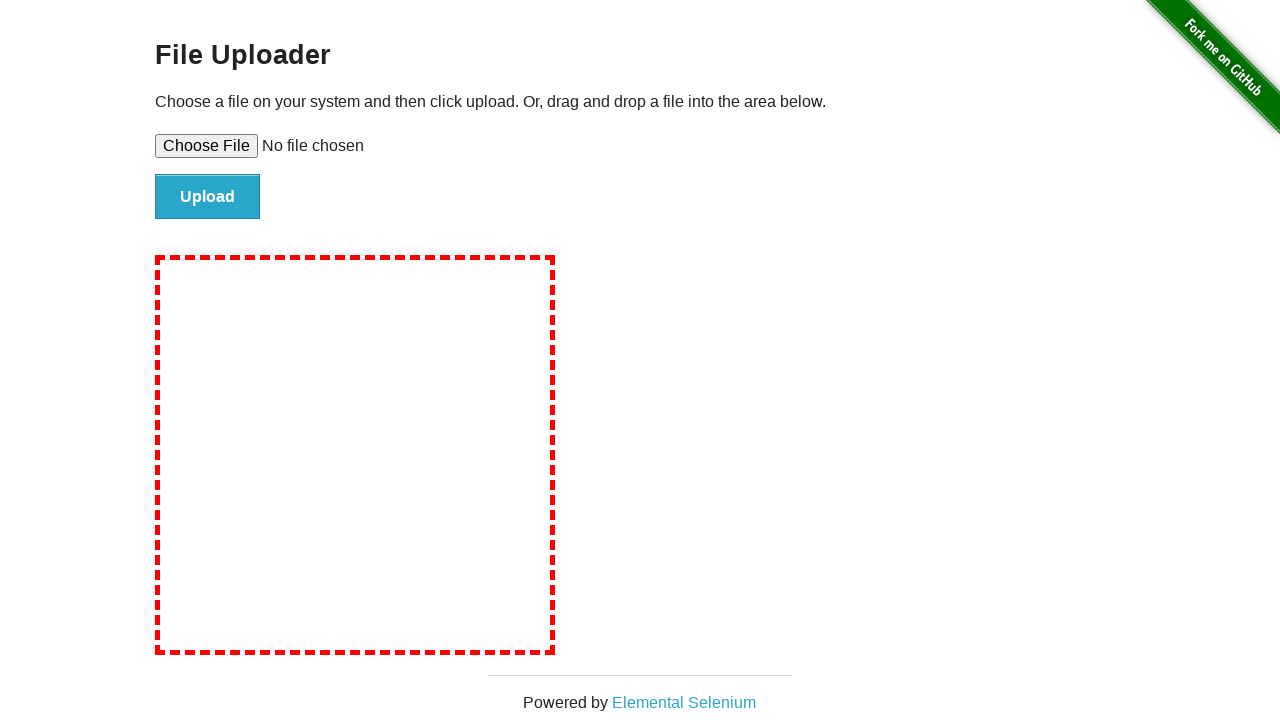

Created temporary test file for upload
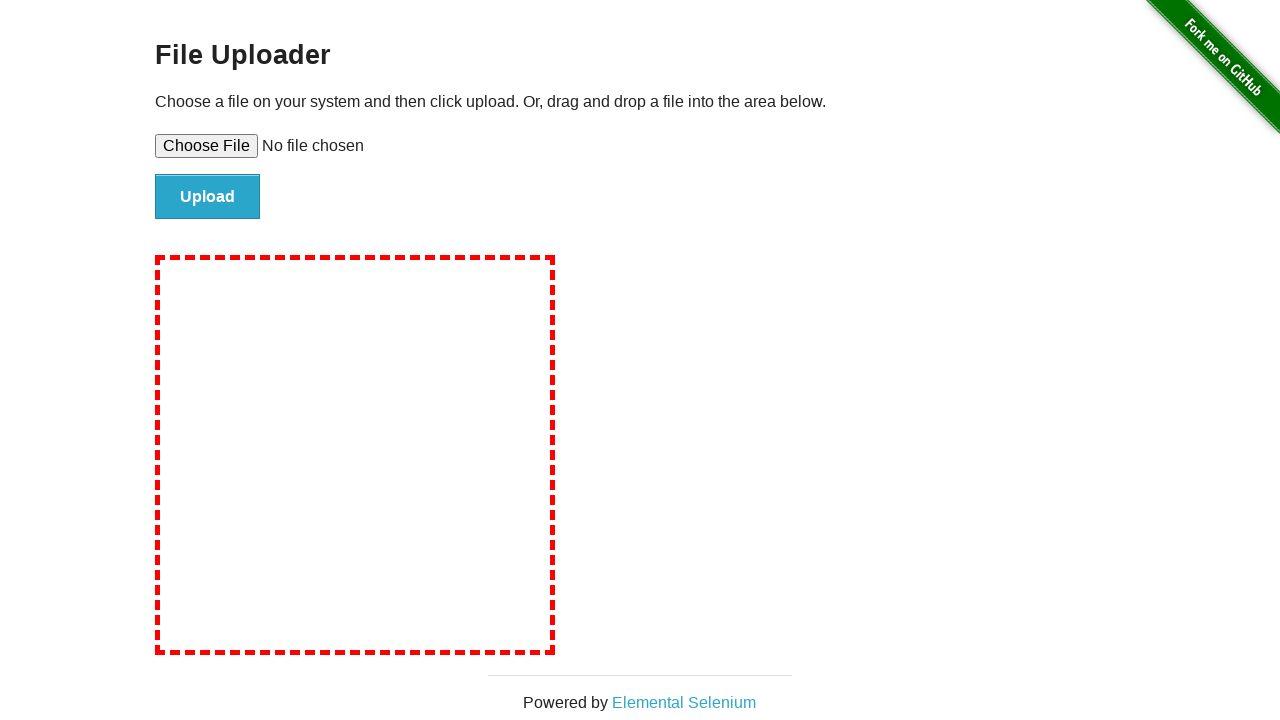

Selected test file via file input field
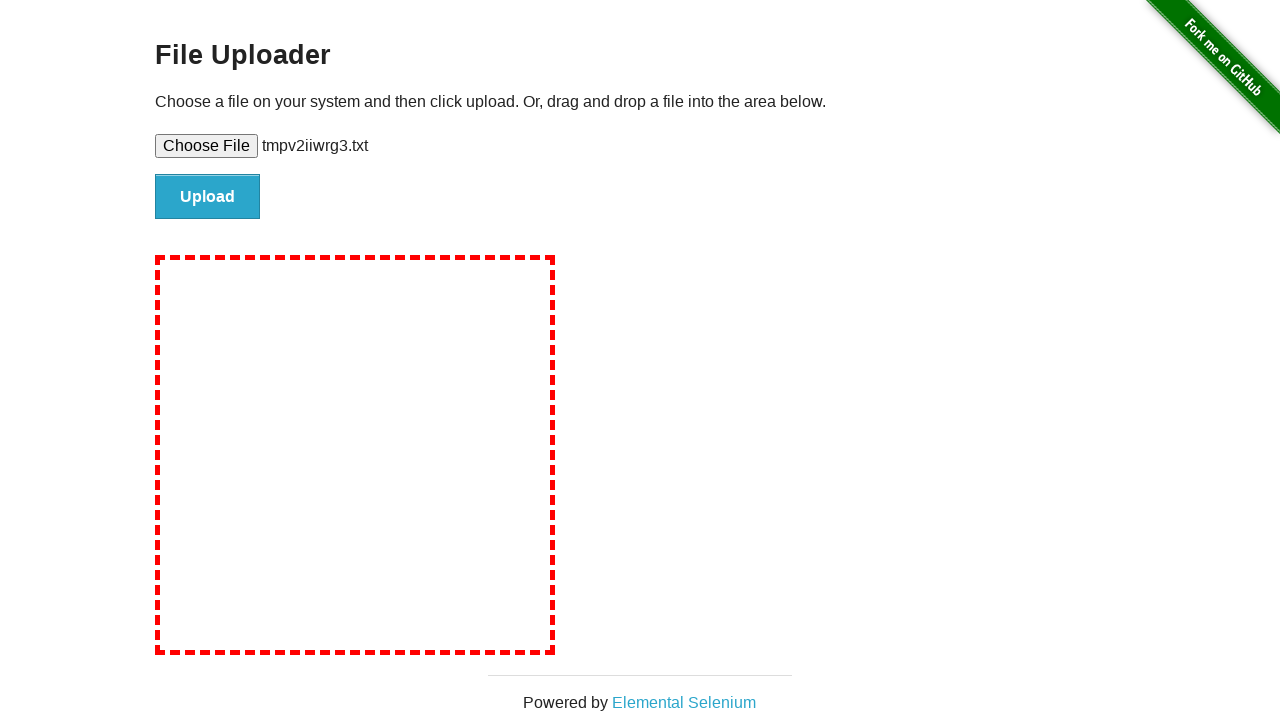

Clicked upload button to submit file at (208, 197) on #file-submit
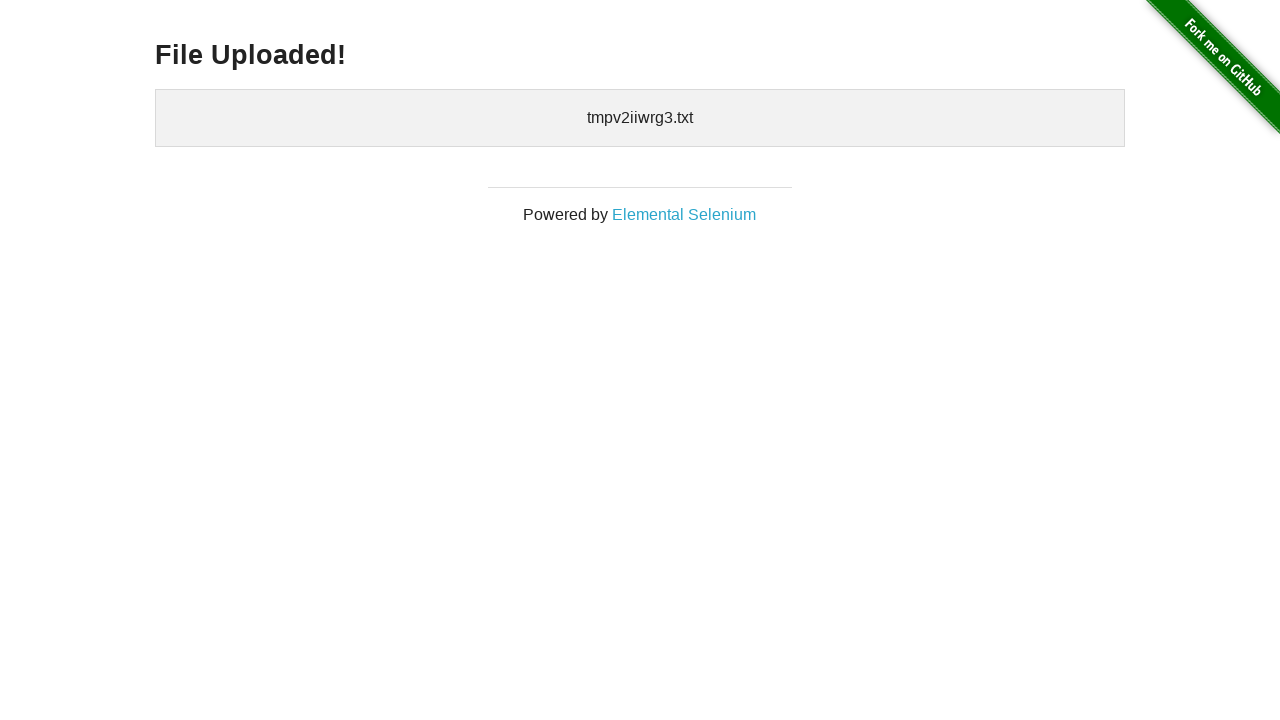

Verified 'File Uploaded!' success message is displayed
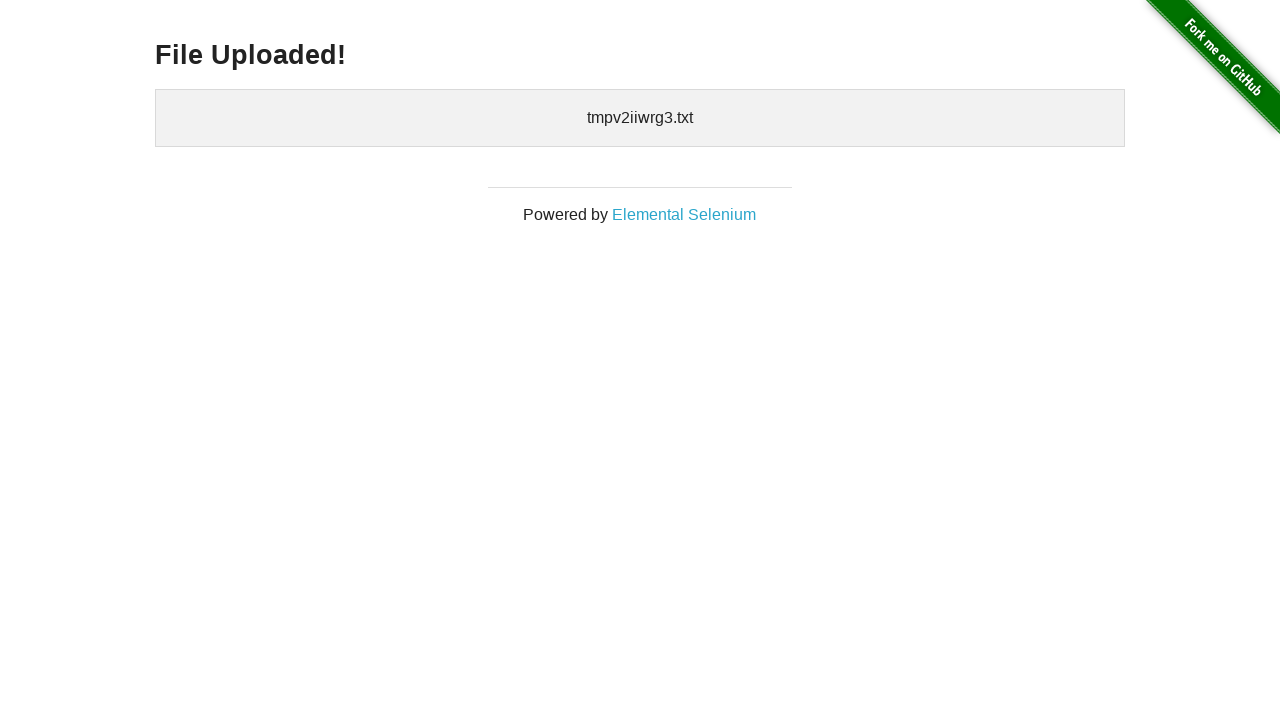

Cleaned up temporary test file
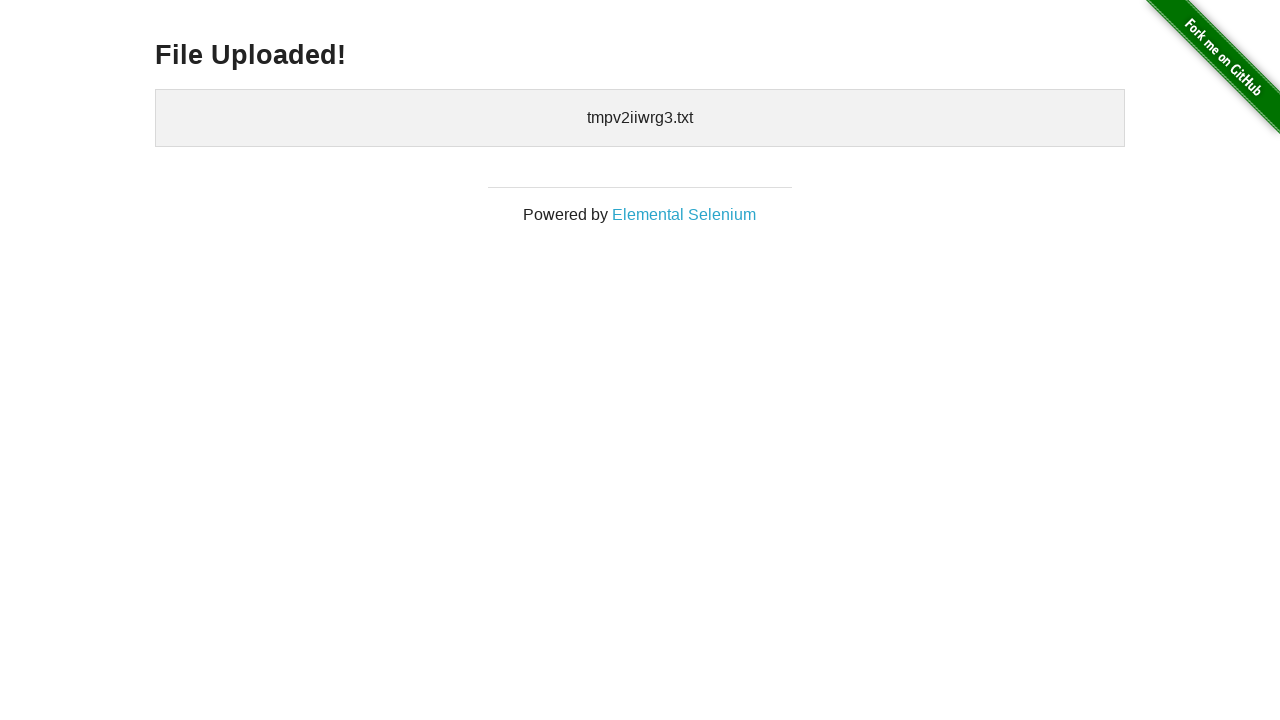

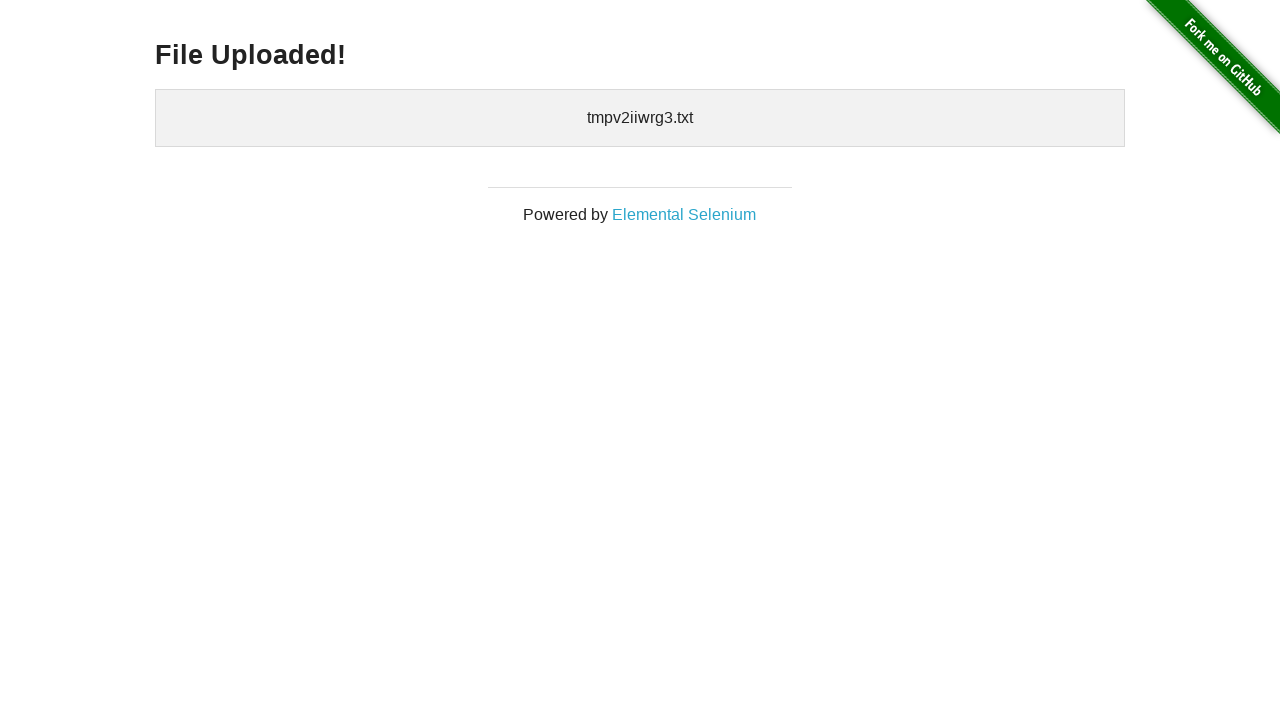